Tests the add/remove elements functionality by clicking the "Add Element" button twice to create two delete buttons, then clicking one "Delete" button, and verifying that one delete button remains.

Starting URL: http://the-internet.herokuapp.com/add_remove_elements/

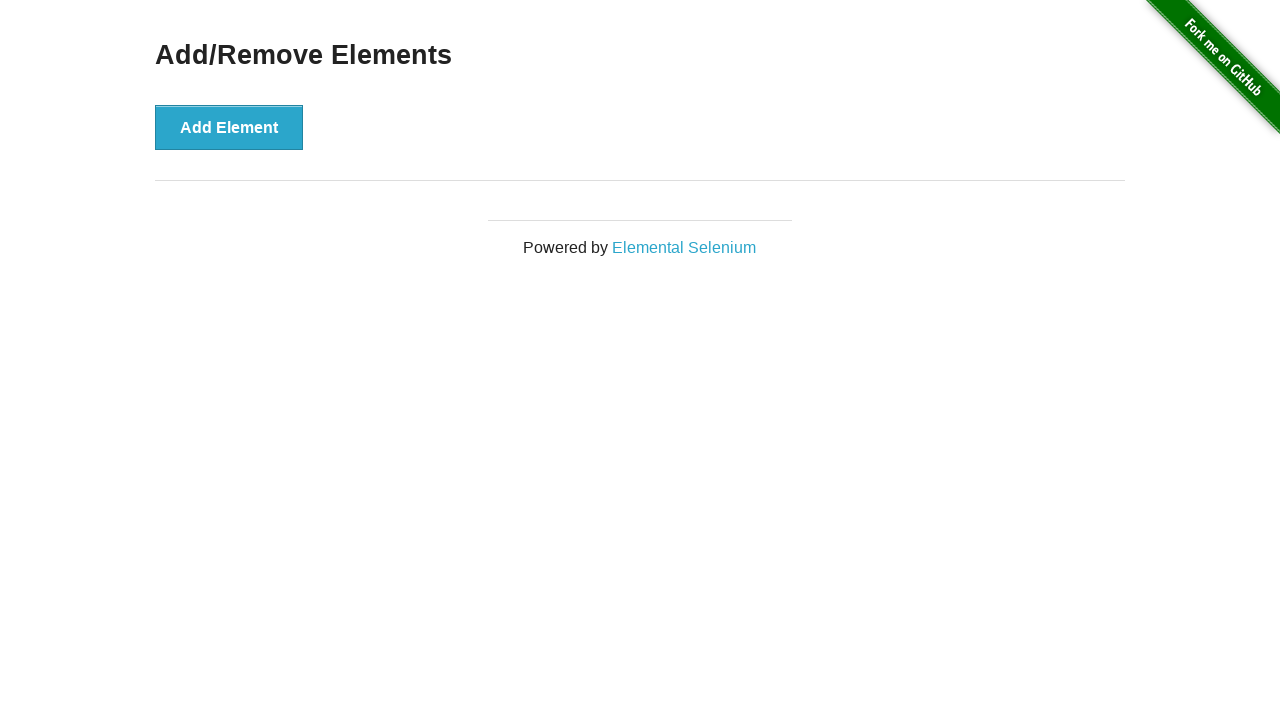

Clicked 'Add Element' button first time at (229, 127) on xpath=//button[text()='Add Element']
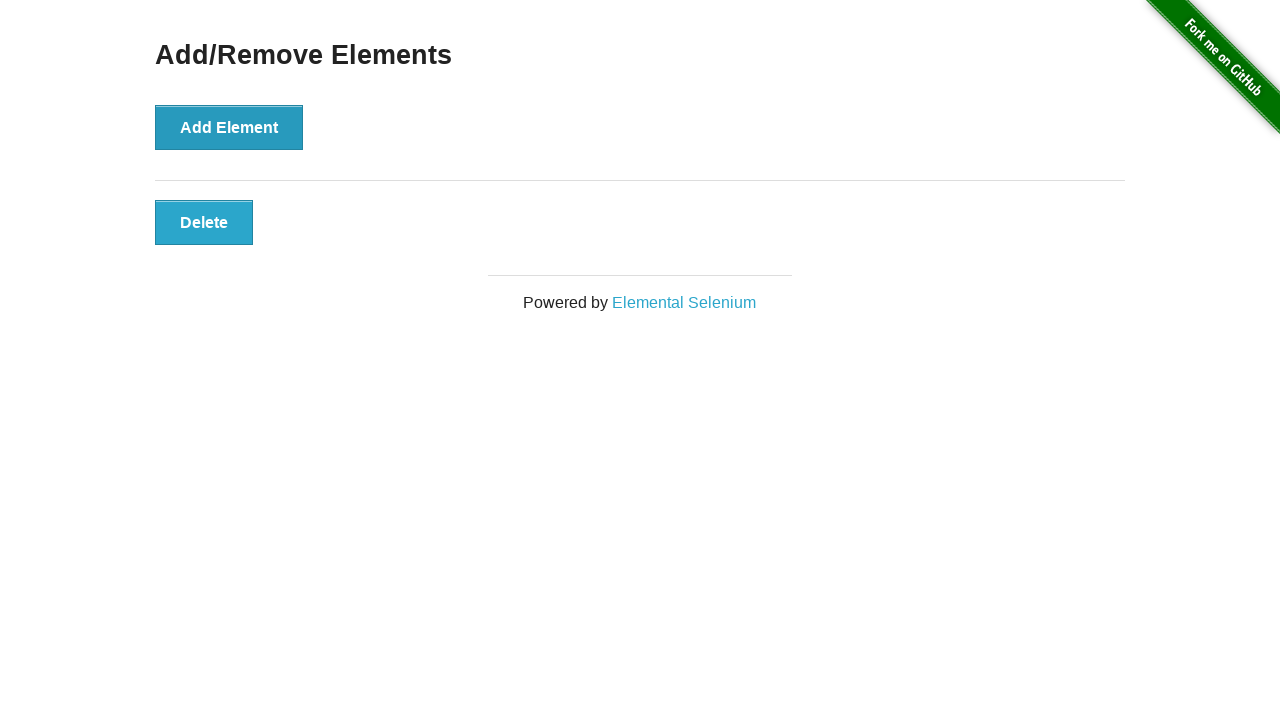

Clicked 'Add Element' button second time at (229, 127) on xpath=//button[text()='Add Element']
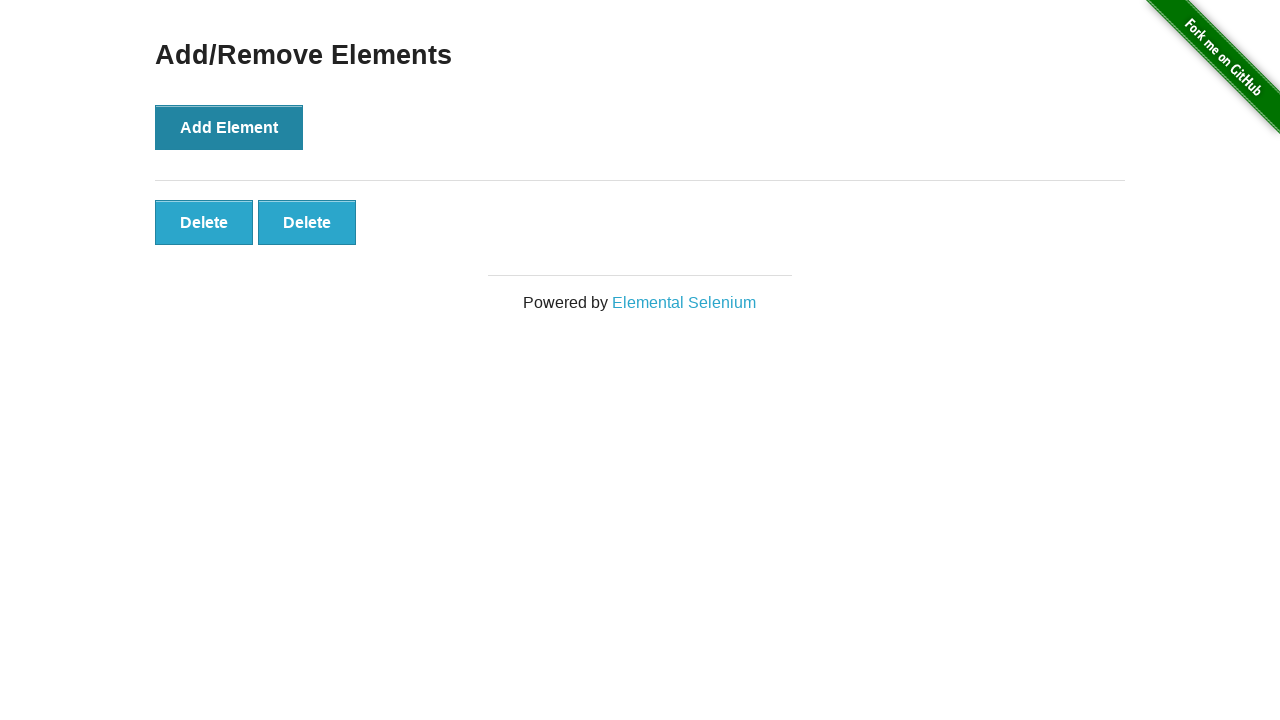

Clicked first 'Delete' button to remove one element at (204, 222) on xpath=//button[text()='Delete'] >> nth=0
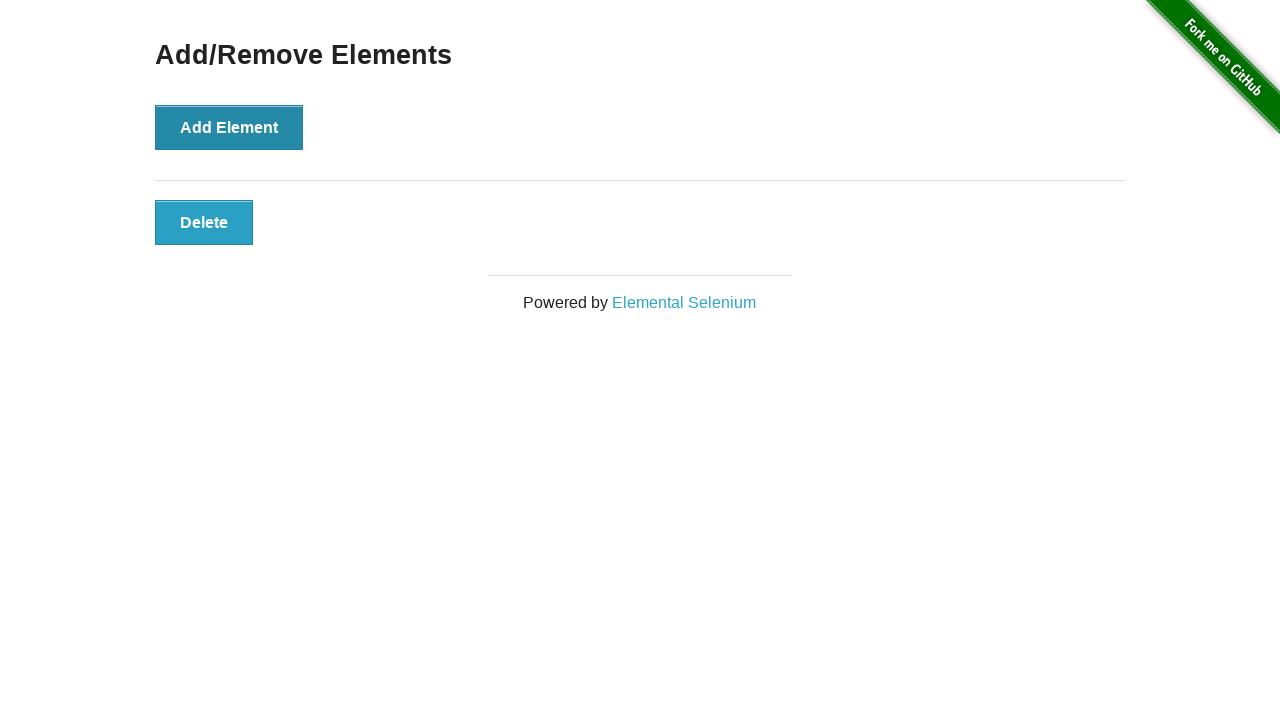

Verified that exactly one delete button remains
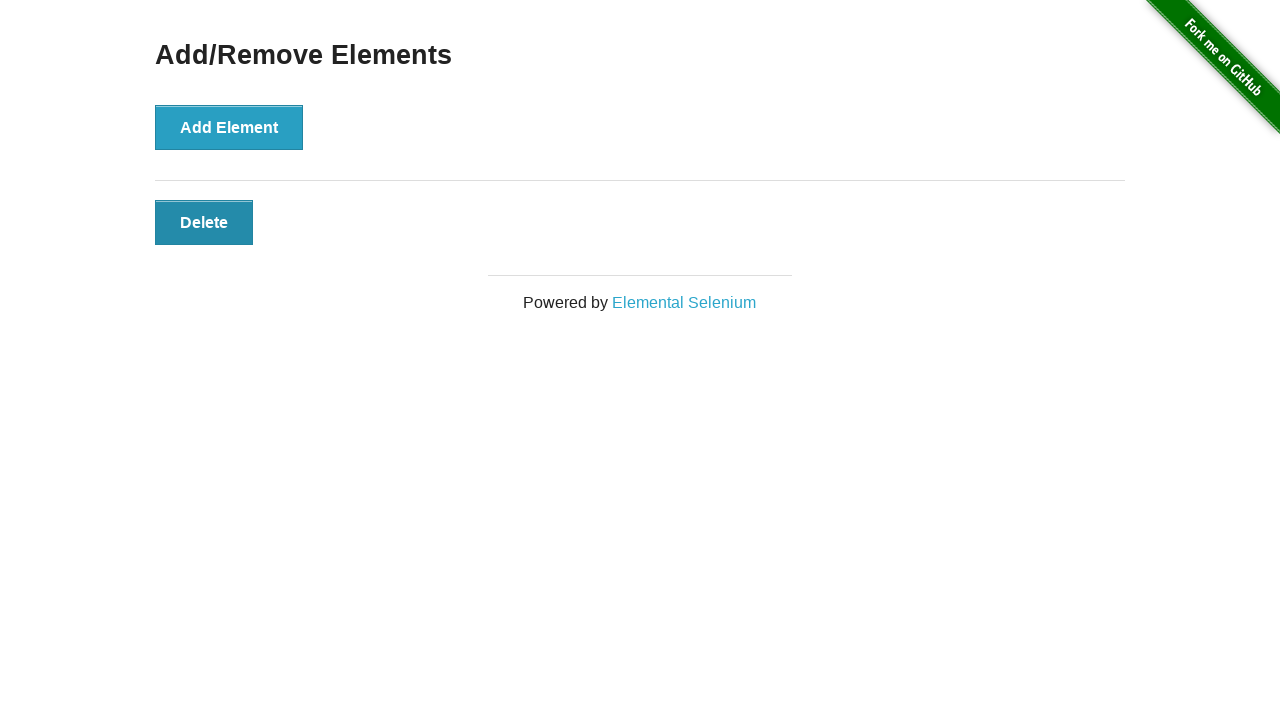

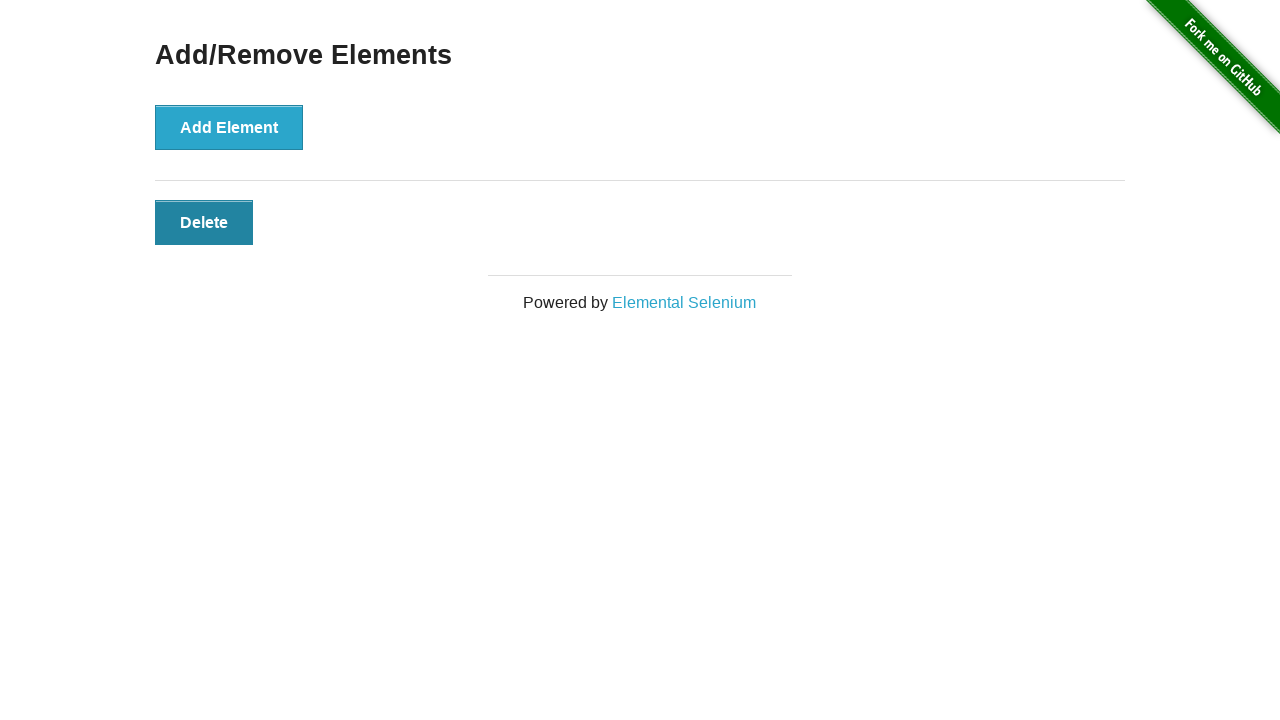